Tests keyboard interactions on an auto-complete field by typing text with shift key modifier to create mixed case input

Starting URL: https://demoqa.com/auto-complete

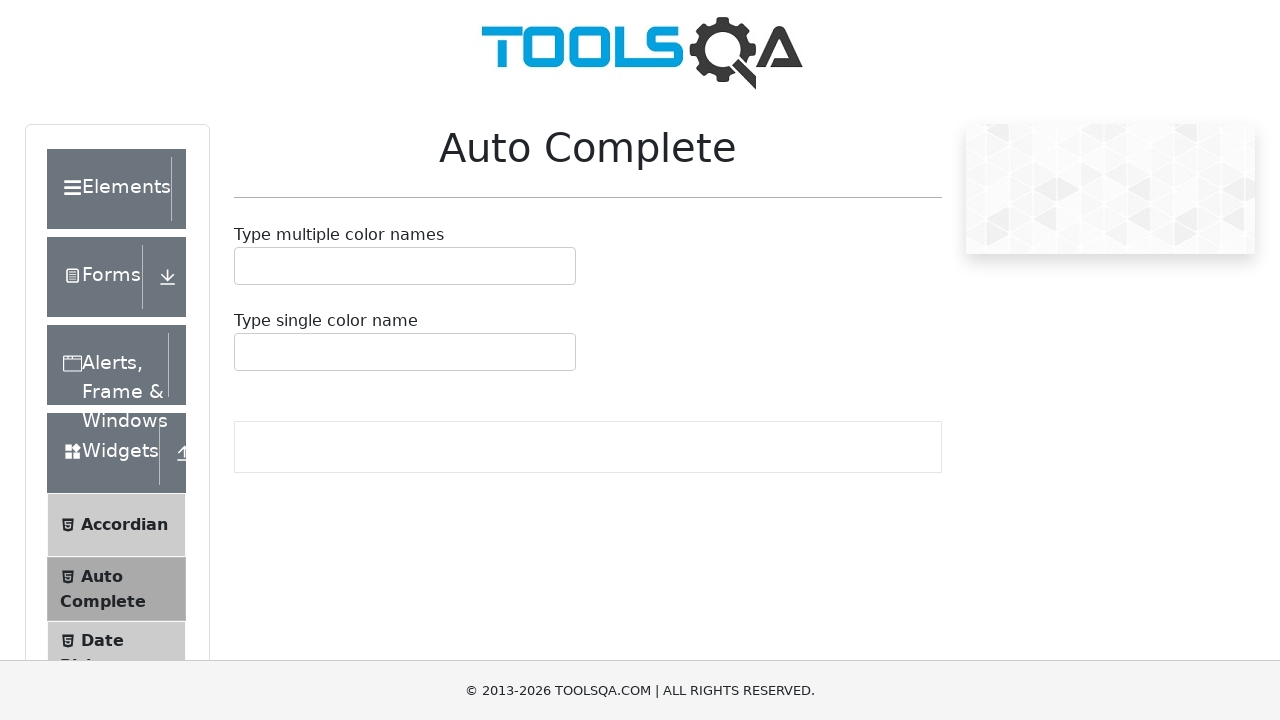

Clicked on the auto-complete input field at (405, 254) on #autoCompleteMultiple
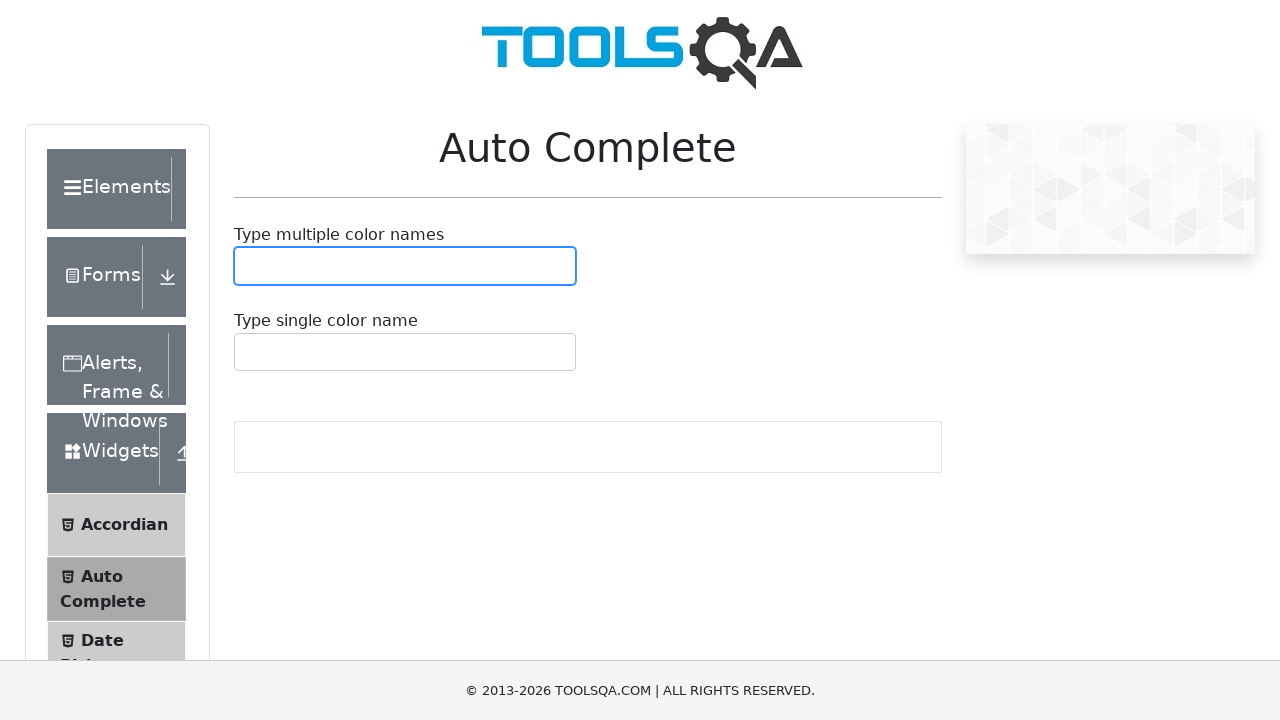

Pressed Shift key down
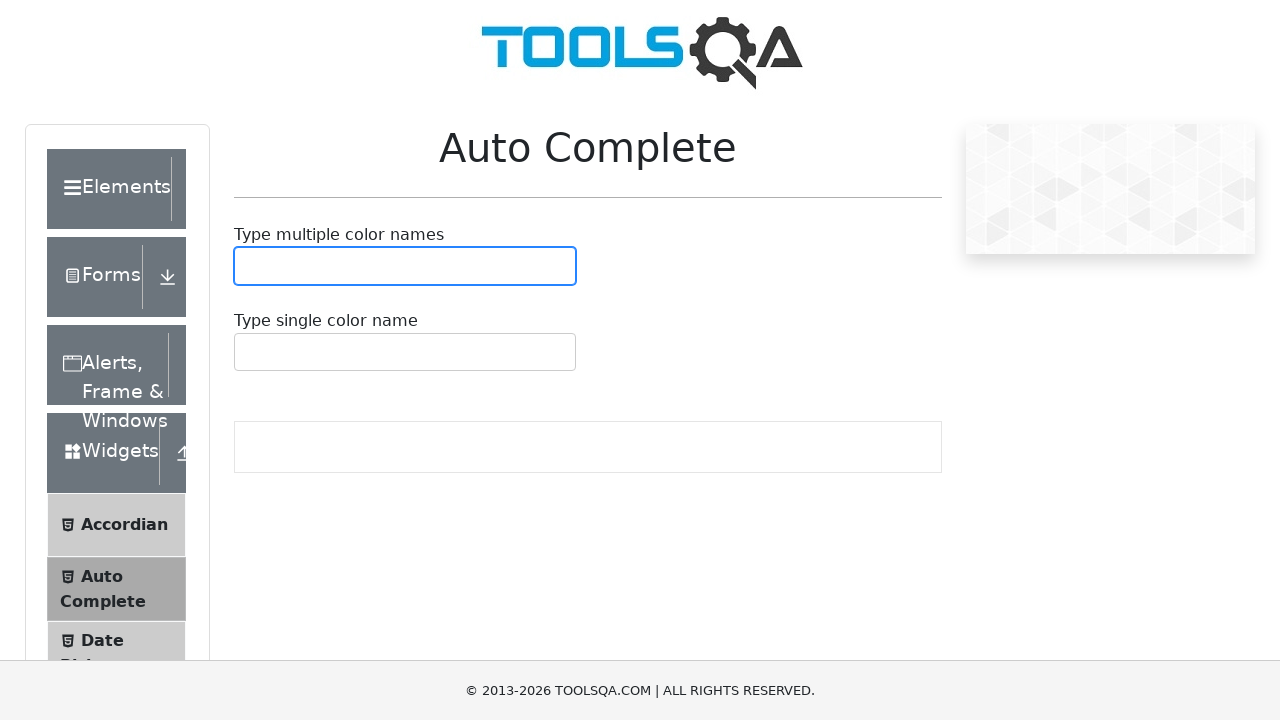

Typed 'a' with Shift modifier to create capital 'A'
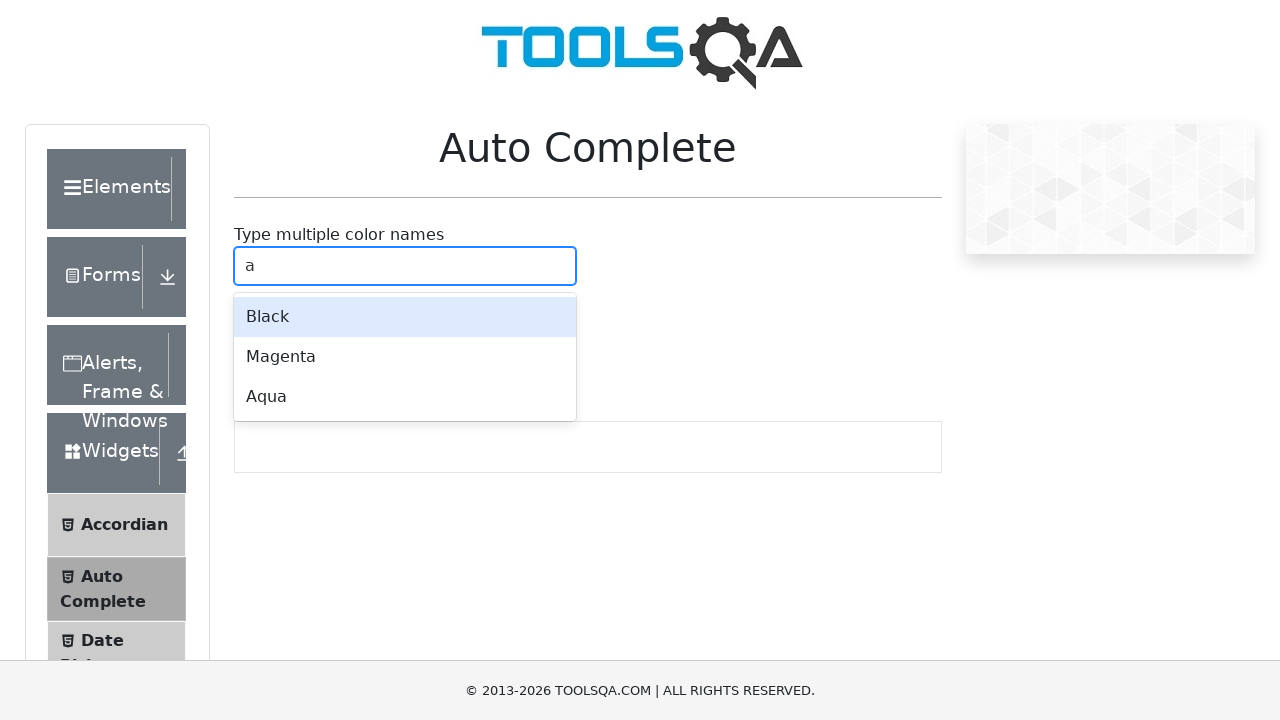

Released Shift key
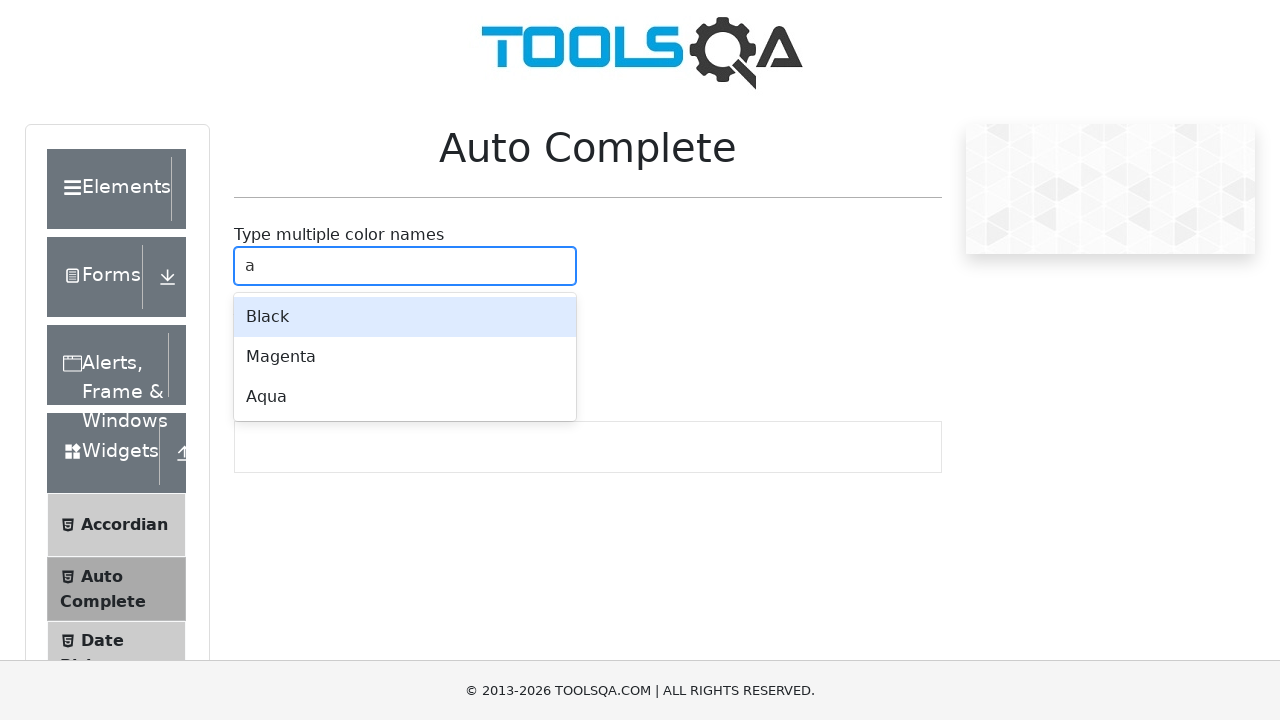

Typed 'hmet' to complete 'Ahmet' in mixed case
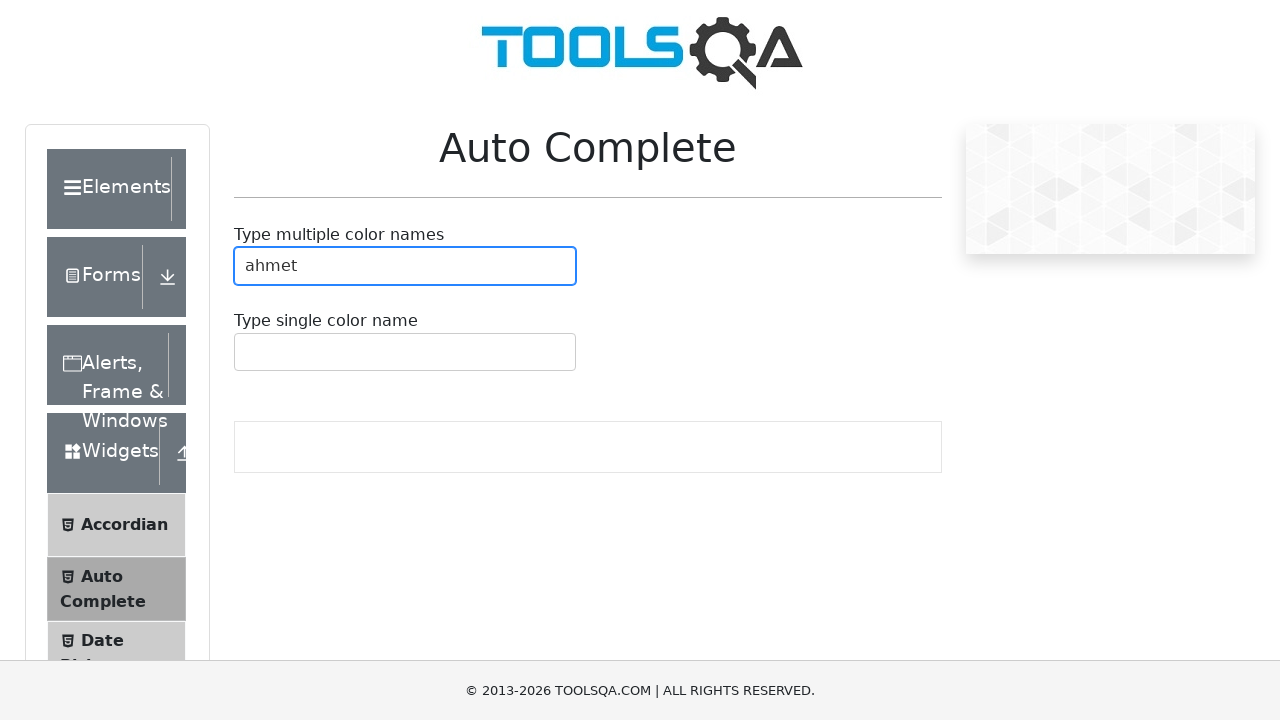

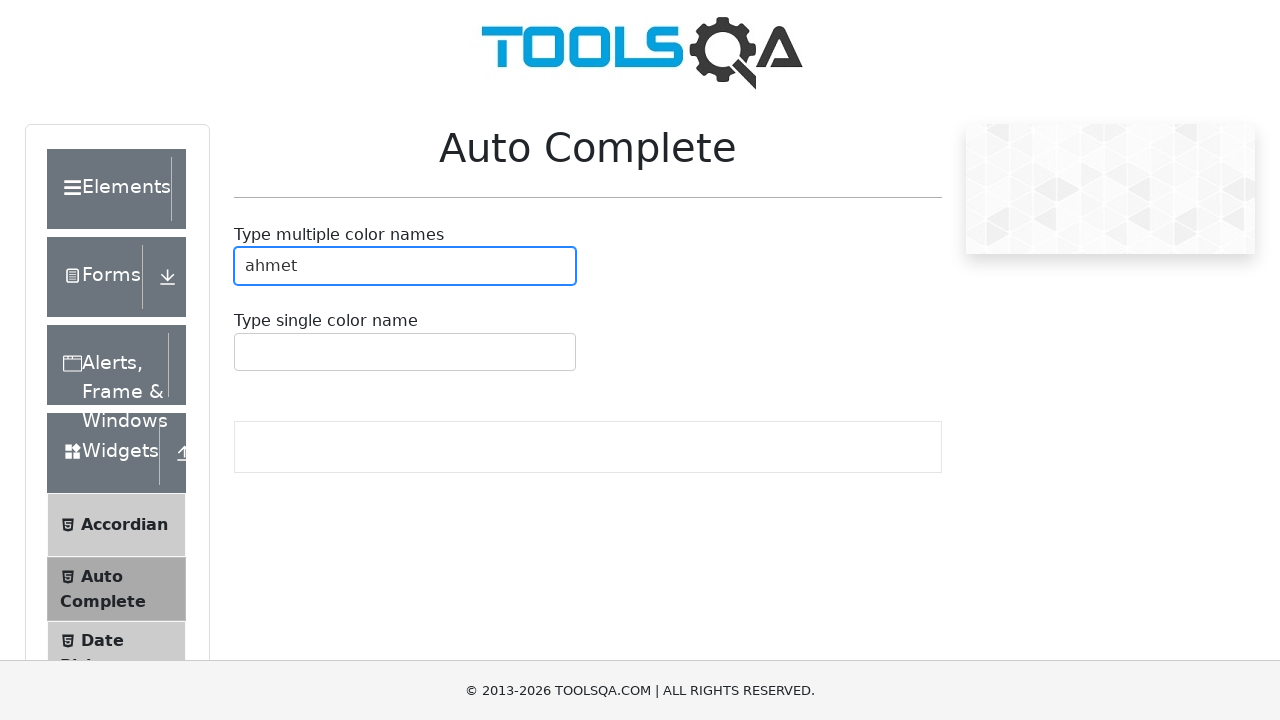